Tests Airbnb property search functionality by entering a destination location and clicking the search button to find available properties.

Starting URL: https://www.airbnb.co.uk

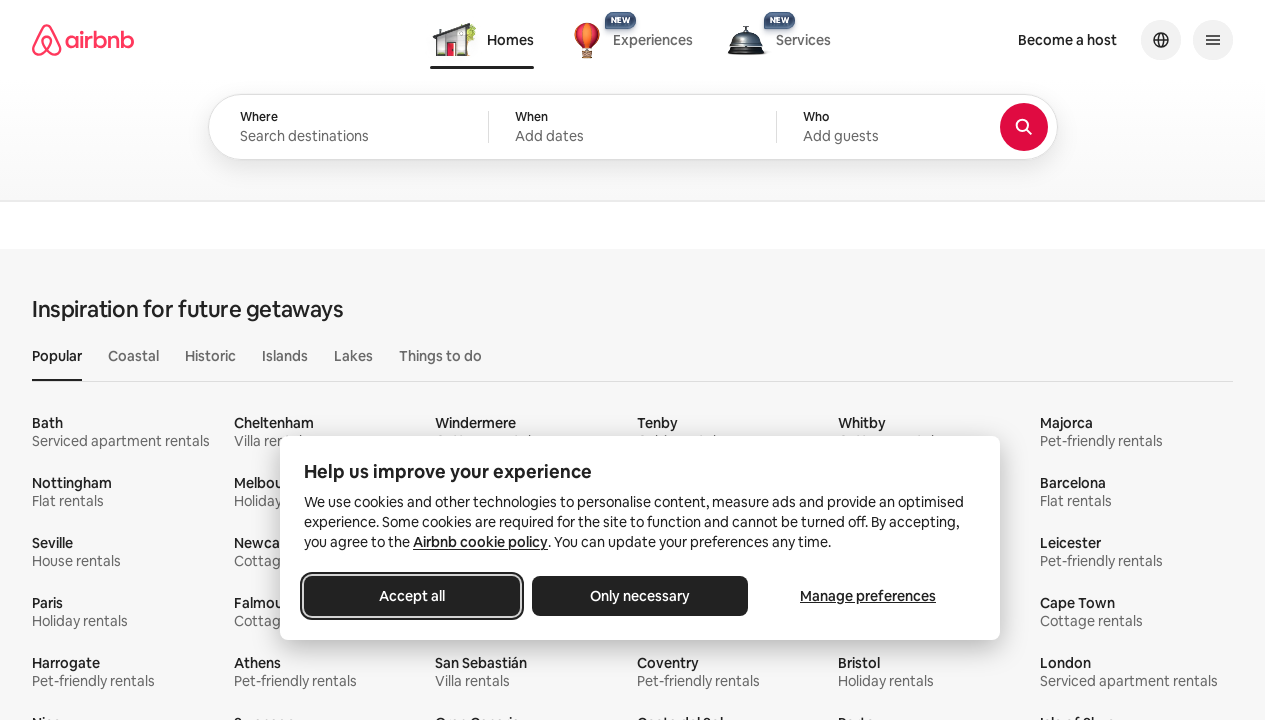

Destination search input field is visible
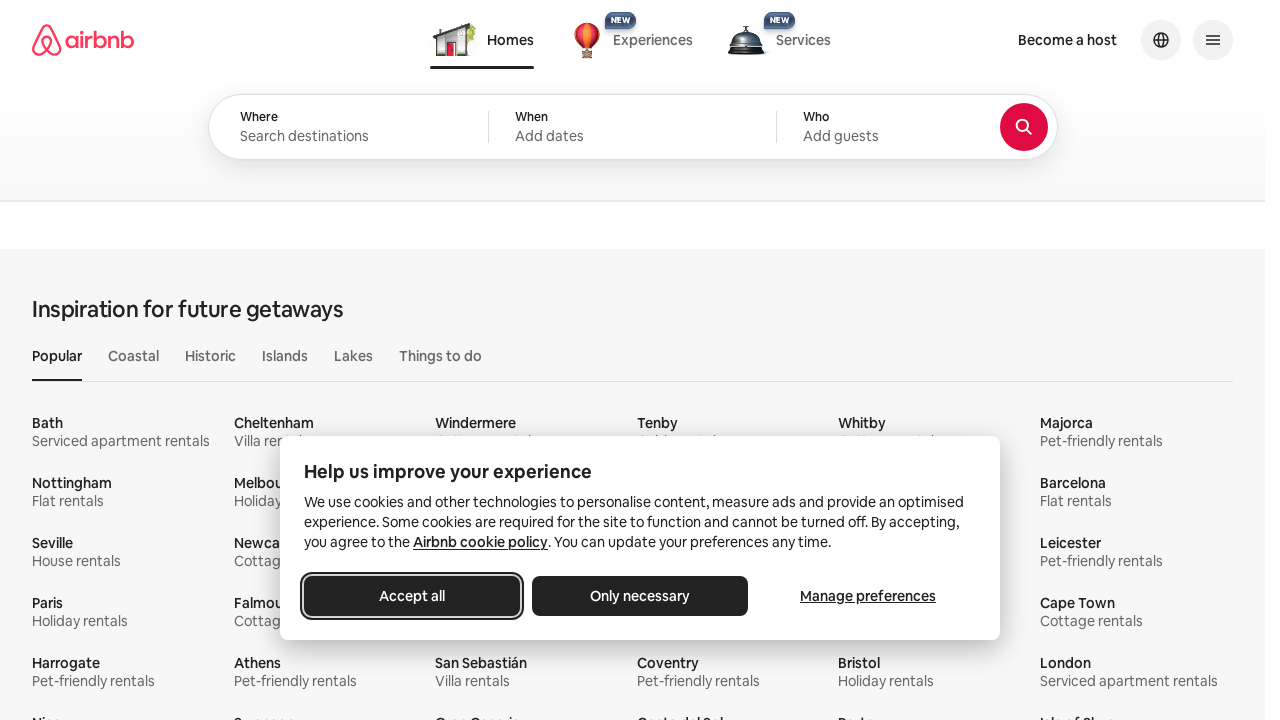

Filled destination search field with 'Barcelona, Spain' on #bigsearch-query-location-input
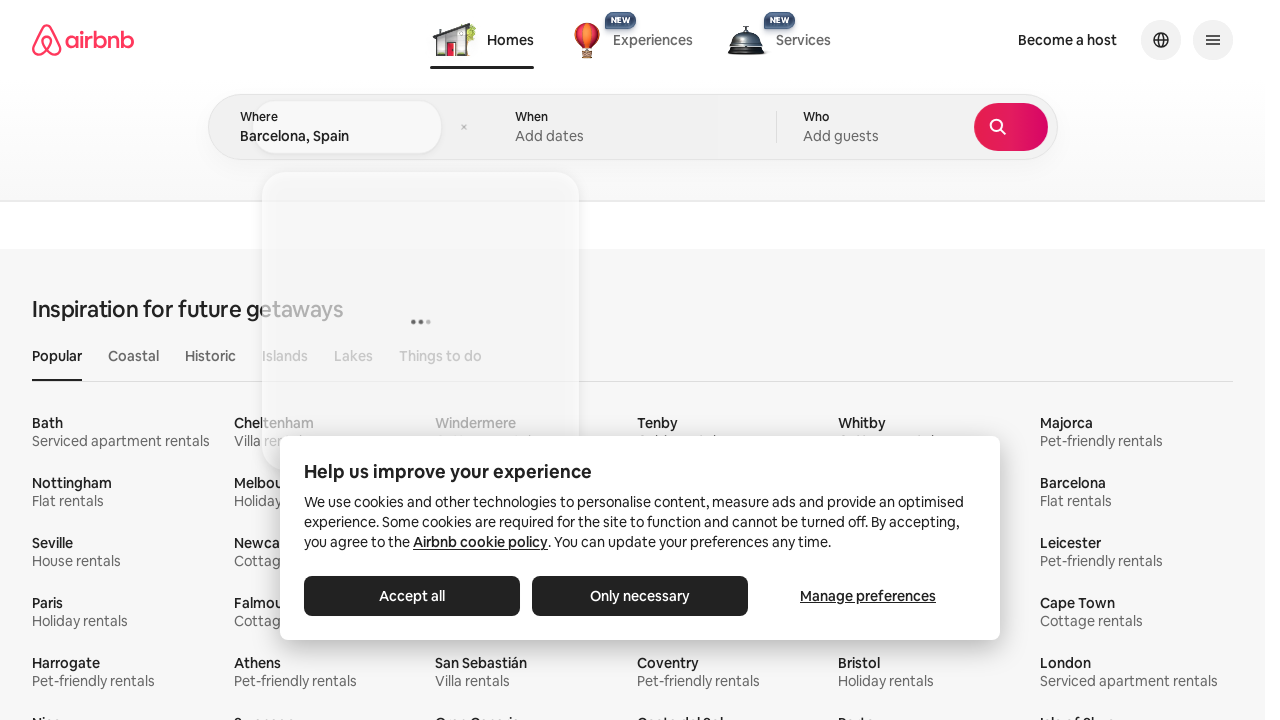

Waited 1 second for autocomplete suggestions to appear
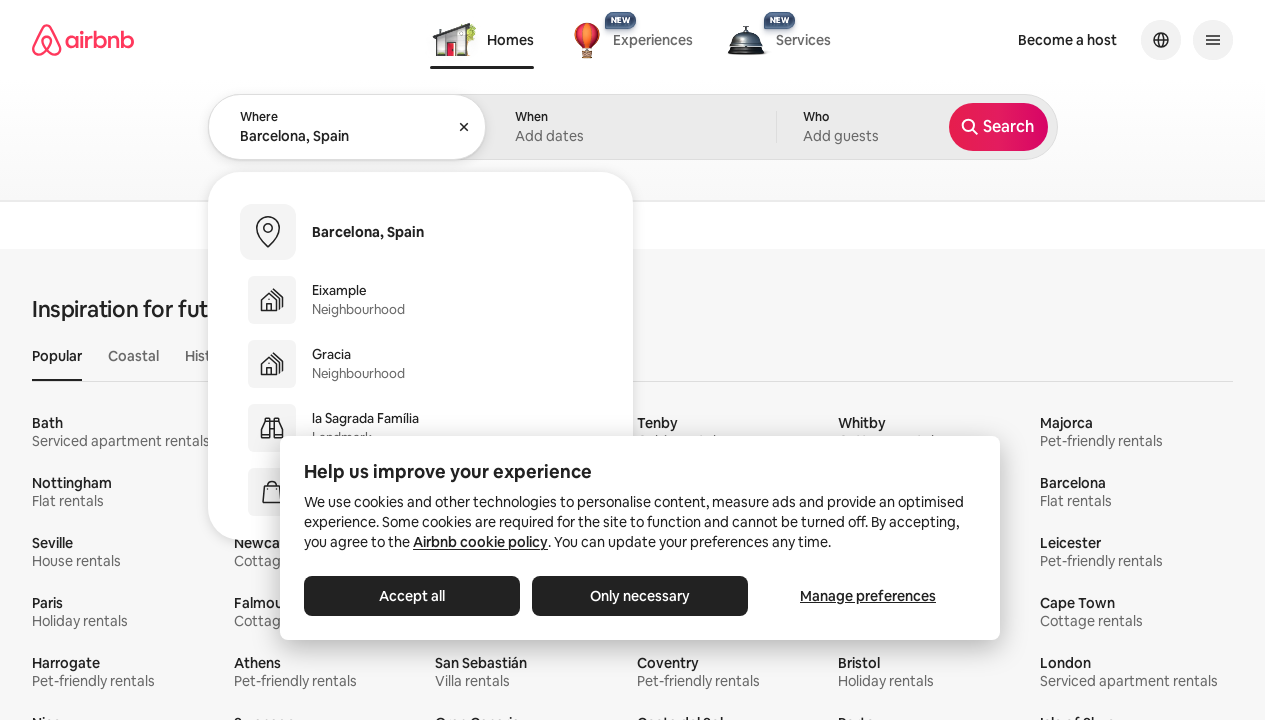

Clicked search button to find available properties at (998, 127) on [data-testid='structured-search-input-search-button']
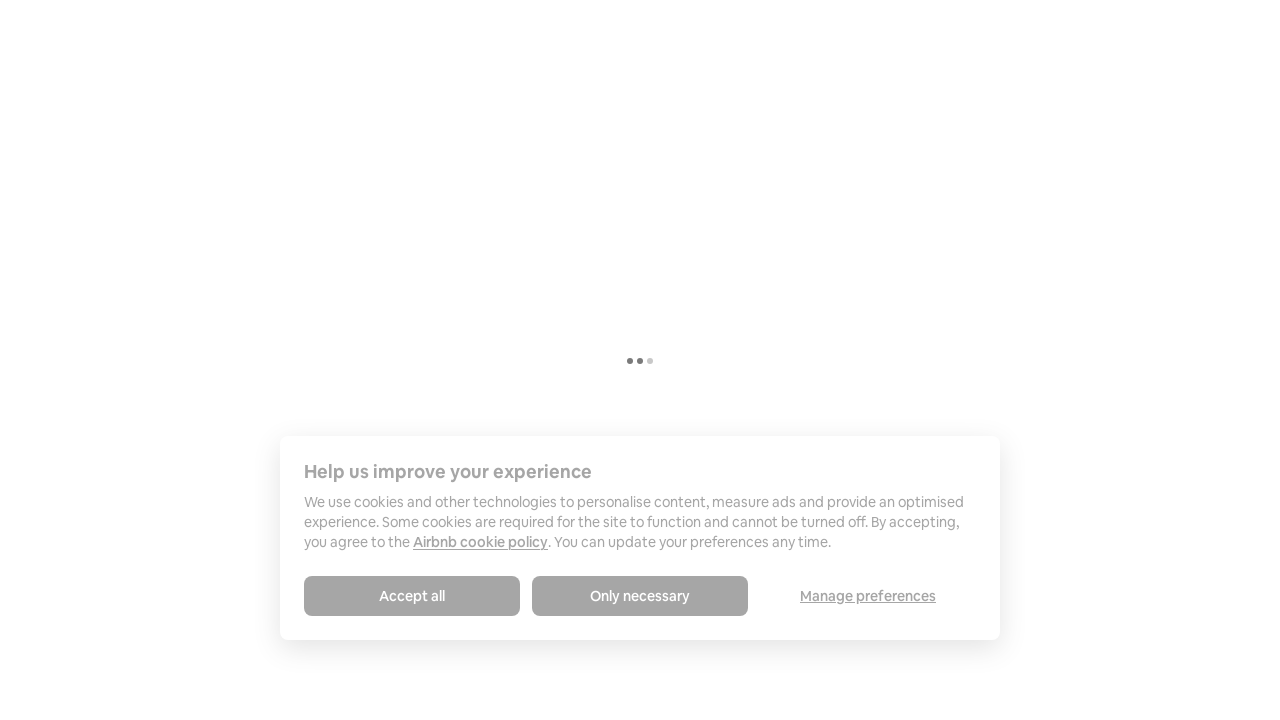

Search results loaded successfully
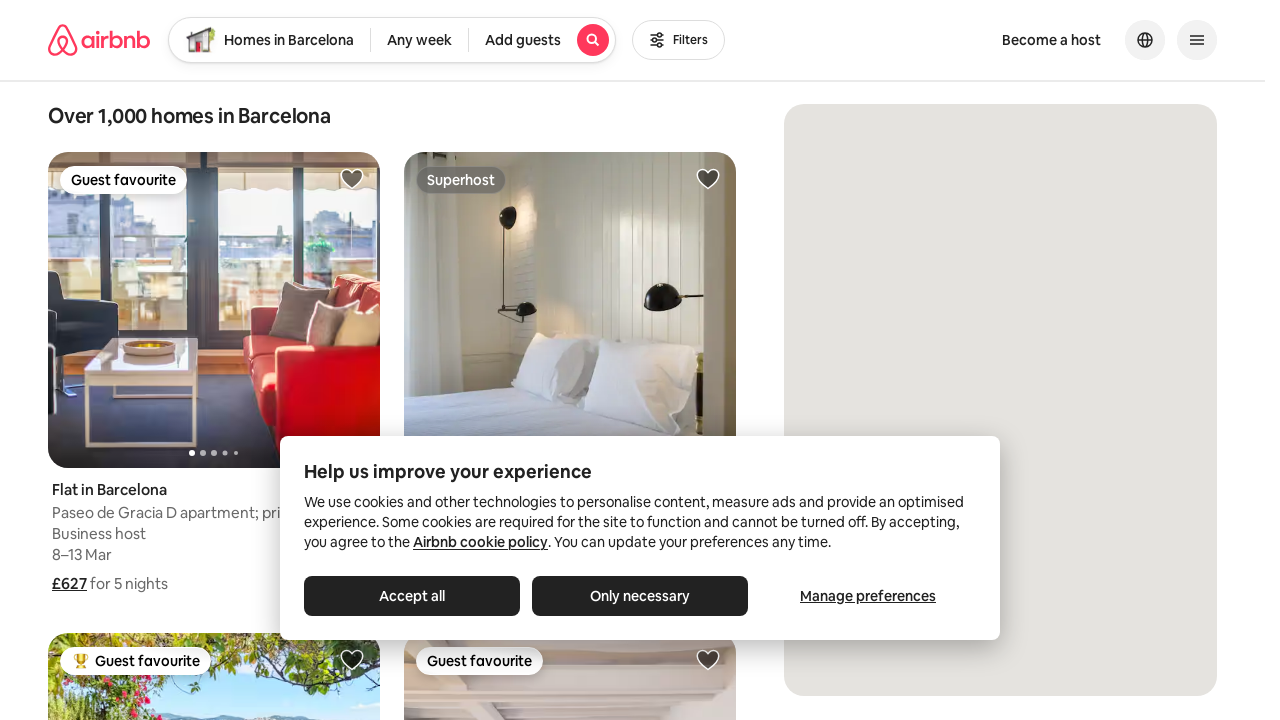

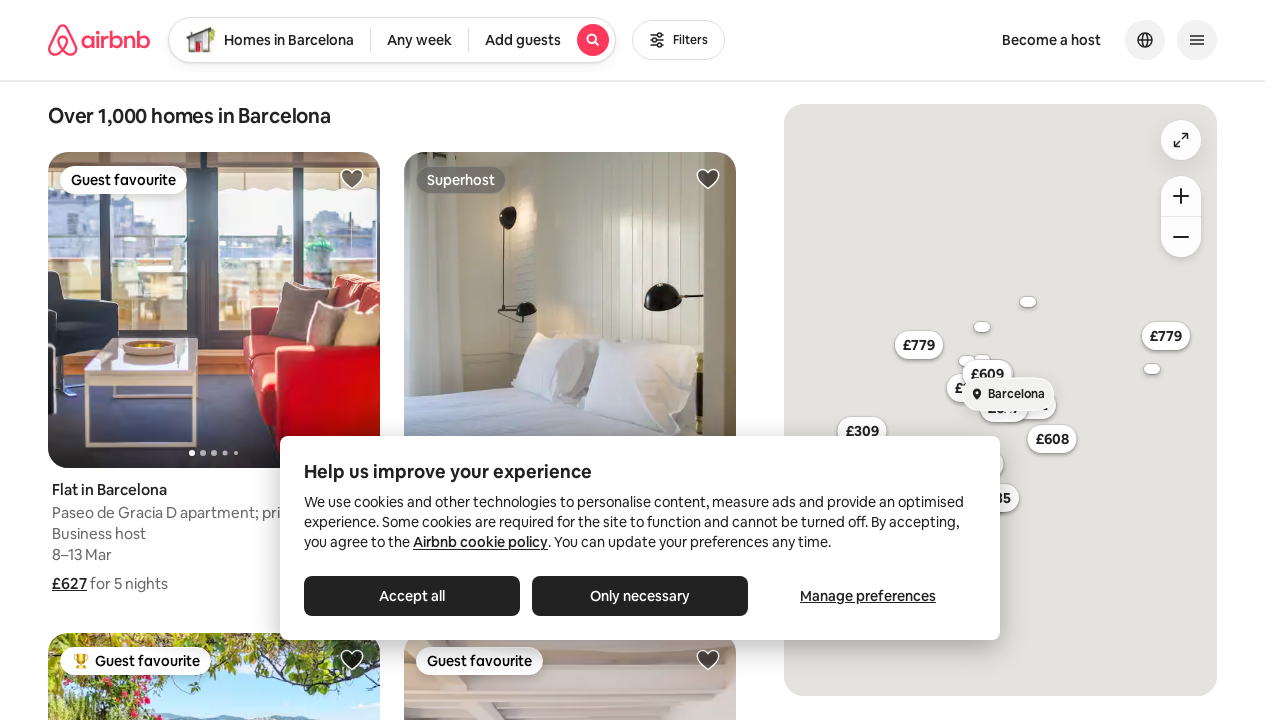